Tests DuckDuckGo search functionality by entering a search query, clicking search, and verifying the search term persists in the search input

Starting URL: https://duckduckgo.com/

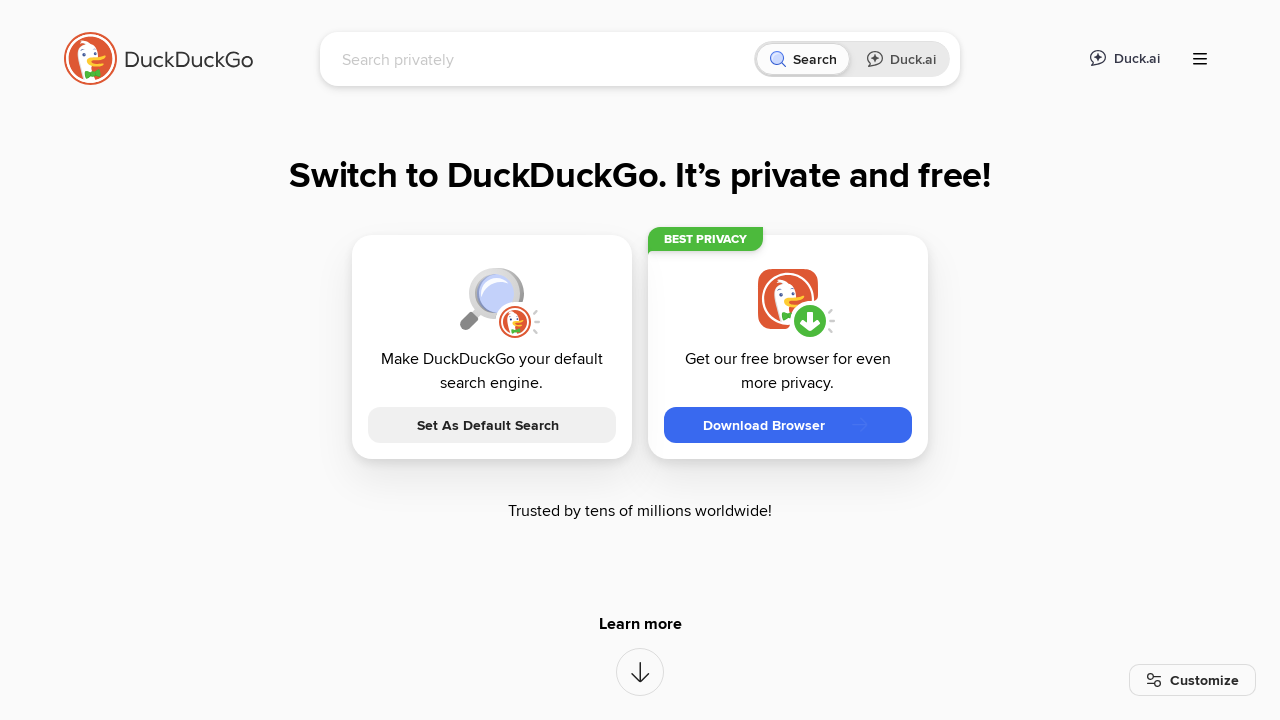

Filled search input with 'maven' on #searchbox_input
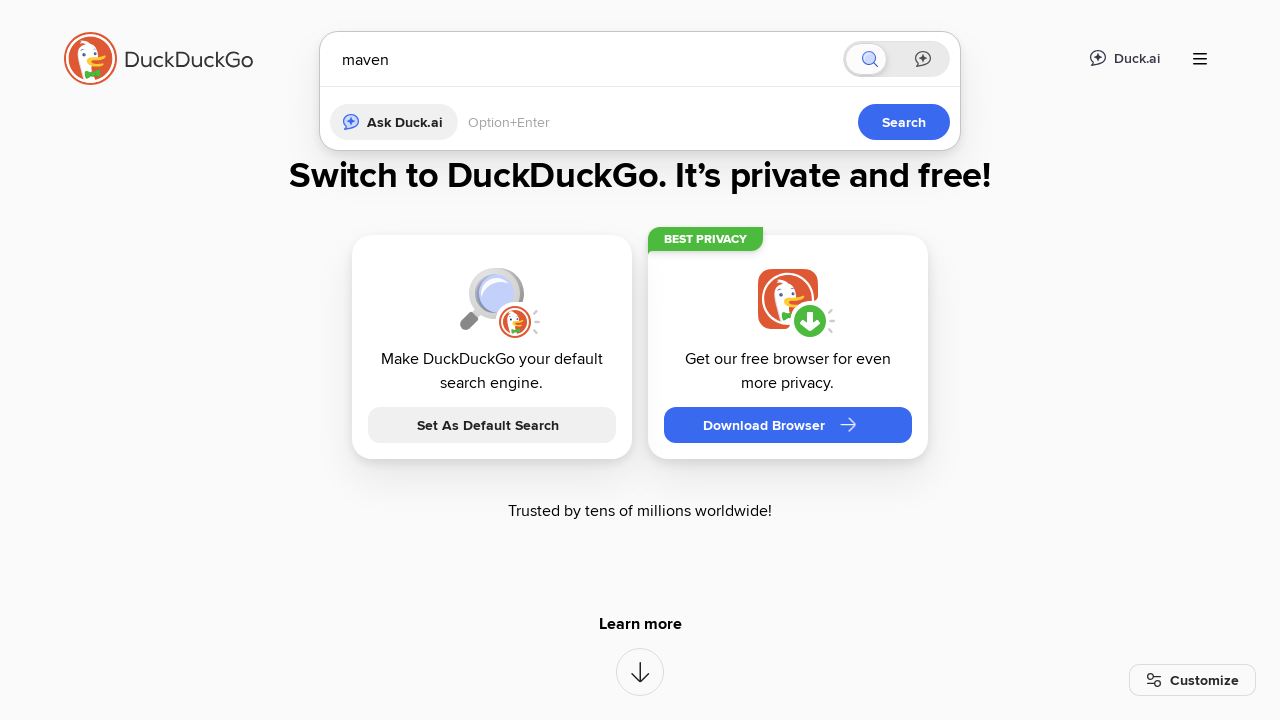

Clicked search button to submit query at (904, 422) on button[type='submit']
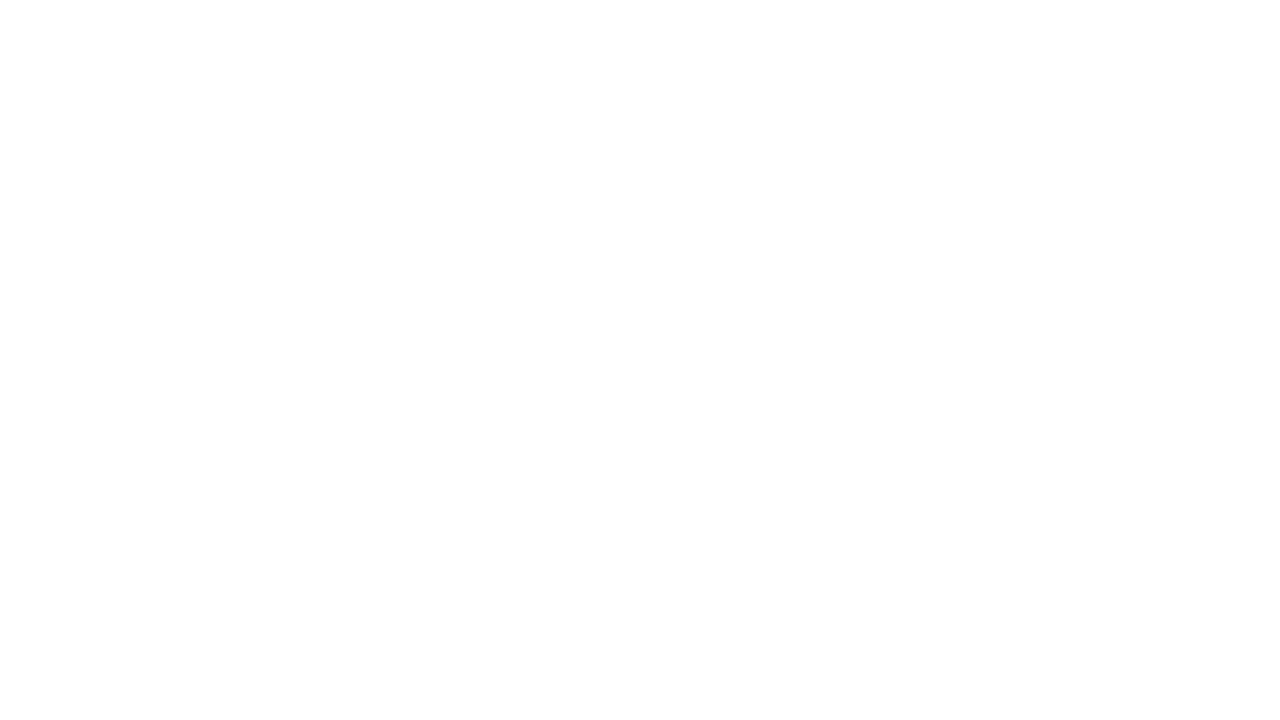

Waited for search results page to load (networkidle)
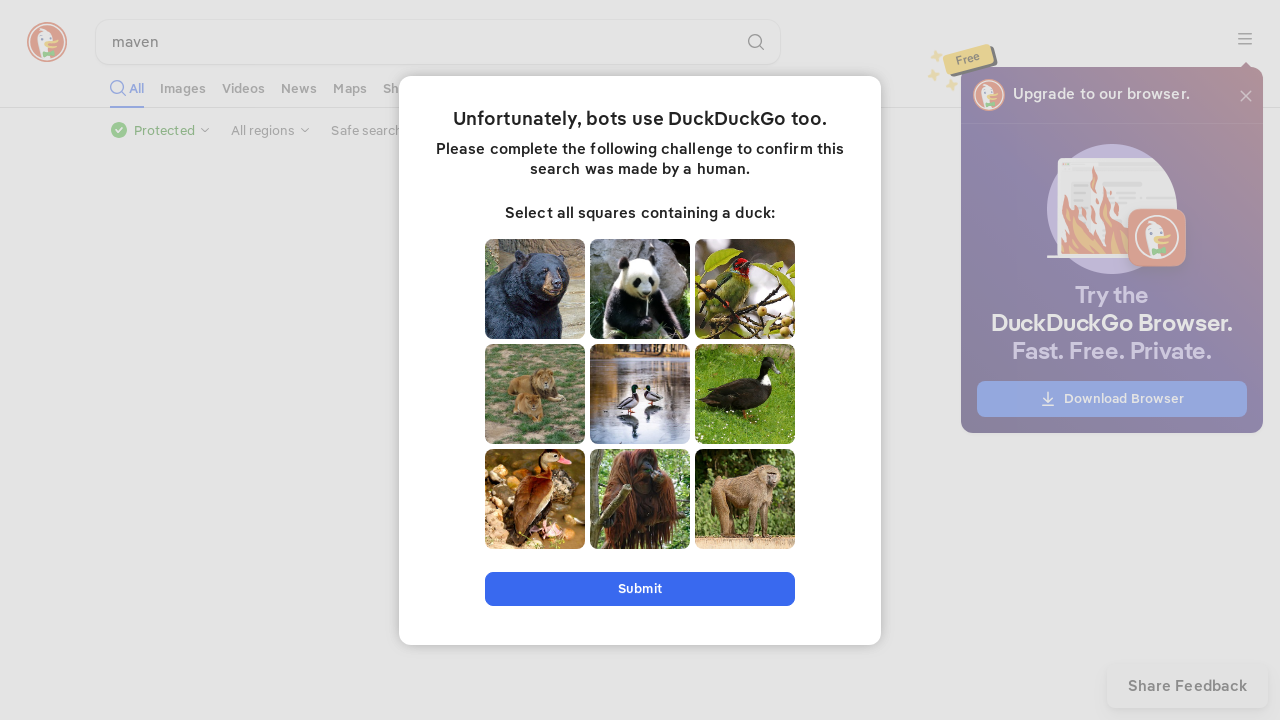

Retrieved search input value from results page
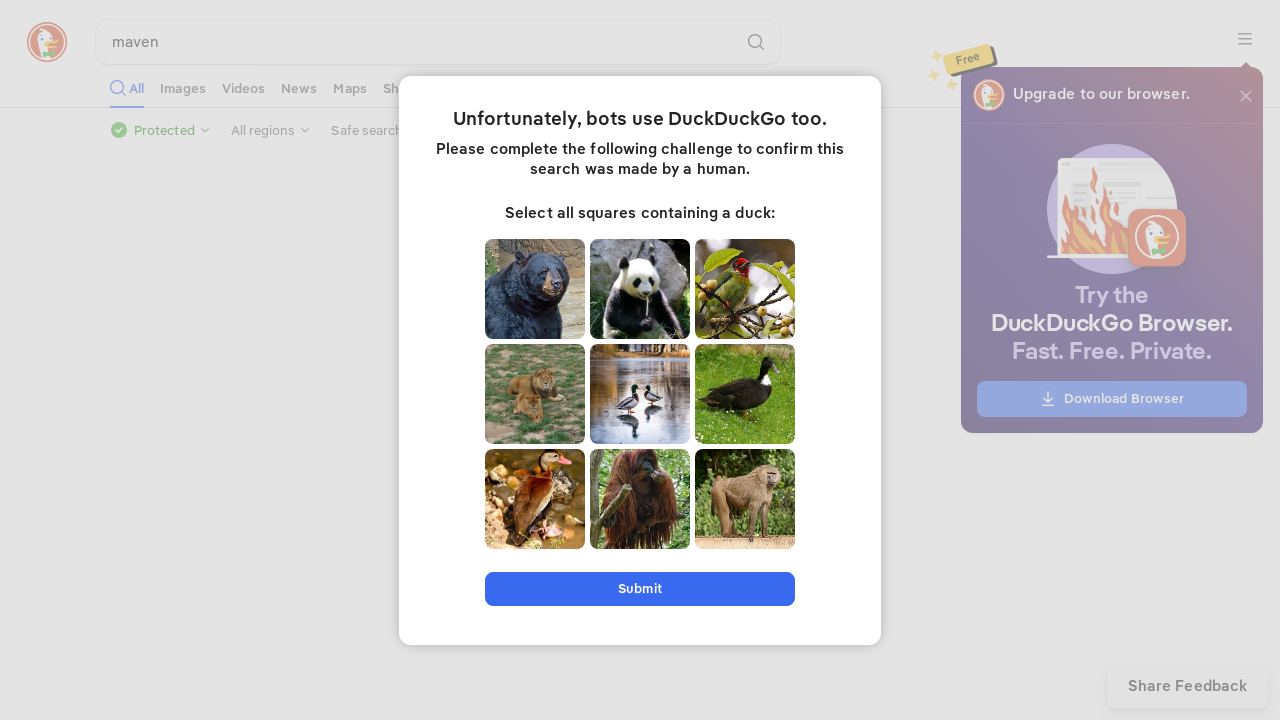

Verified search term 'maven' persists in search input
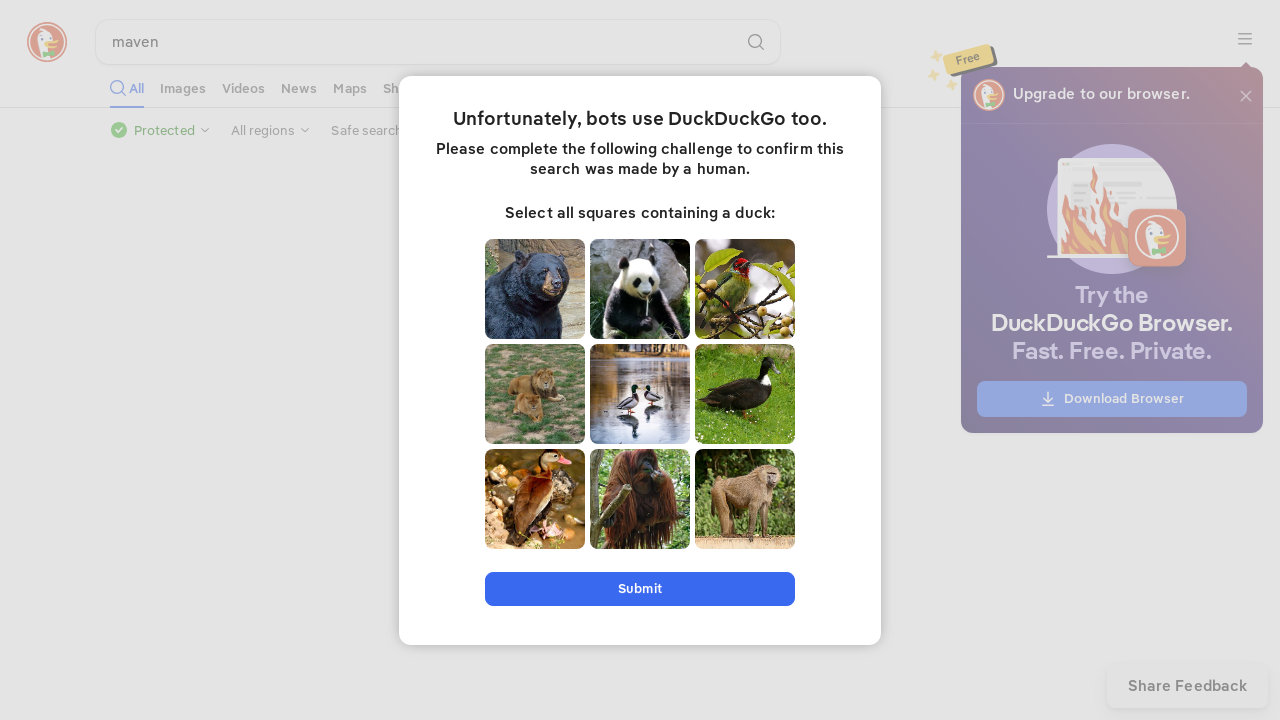

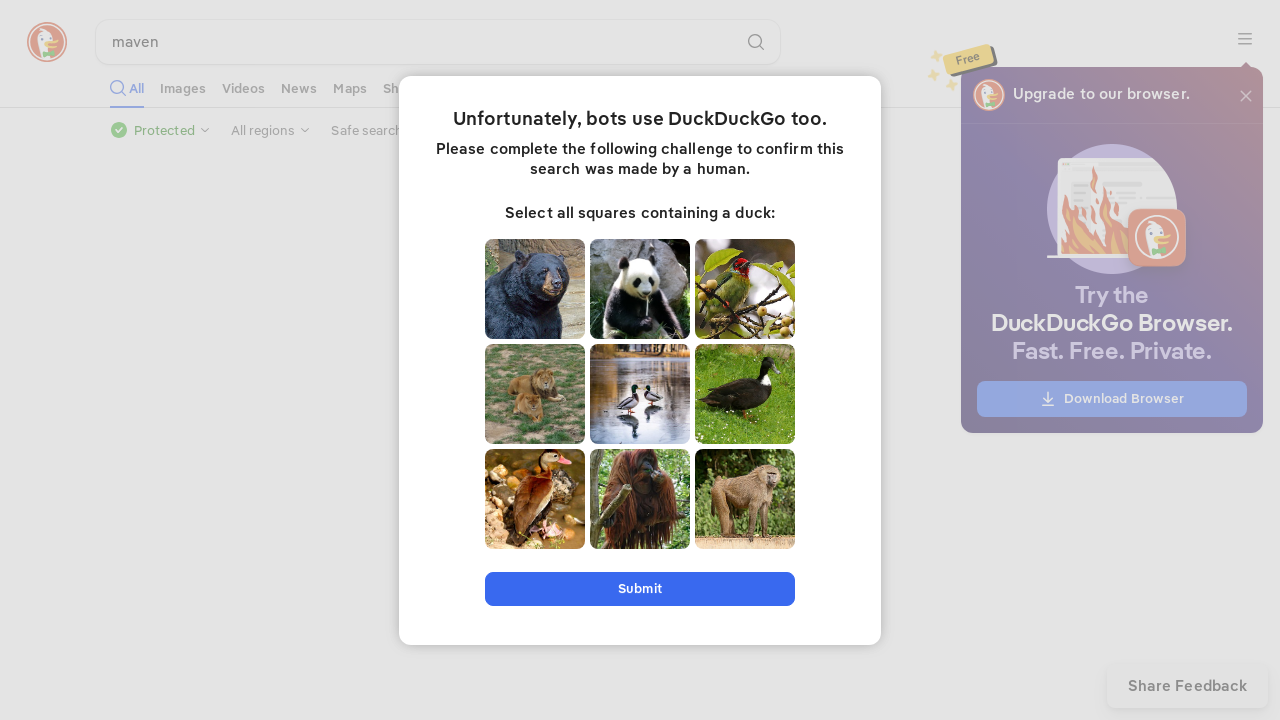